Tests dynamic content loading by clicking a start button and waiting for hidden content to become visible, then verifying the loaded text element appears.

Starting URL: https://the-internet.herokuapp.com/dynamic_loading/1

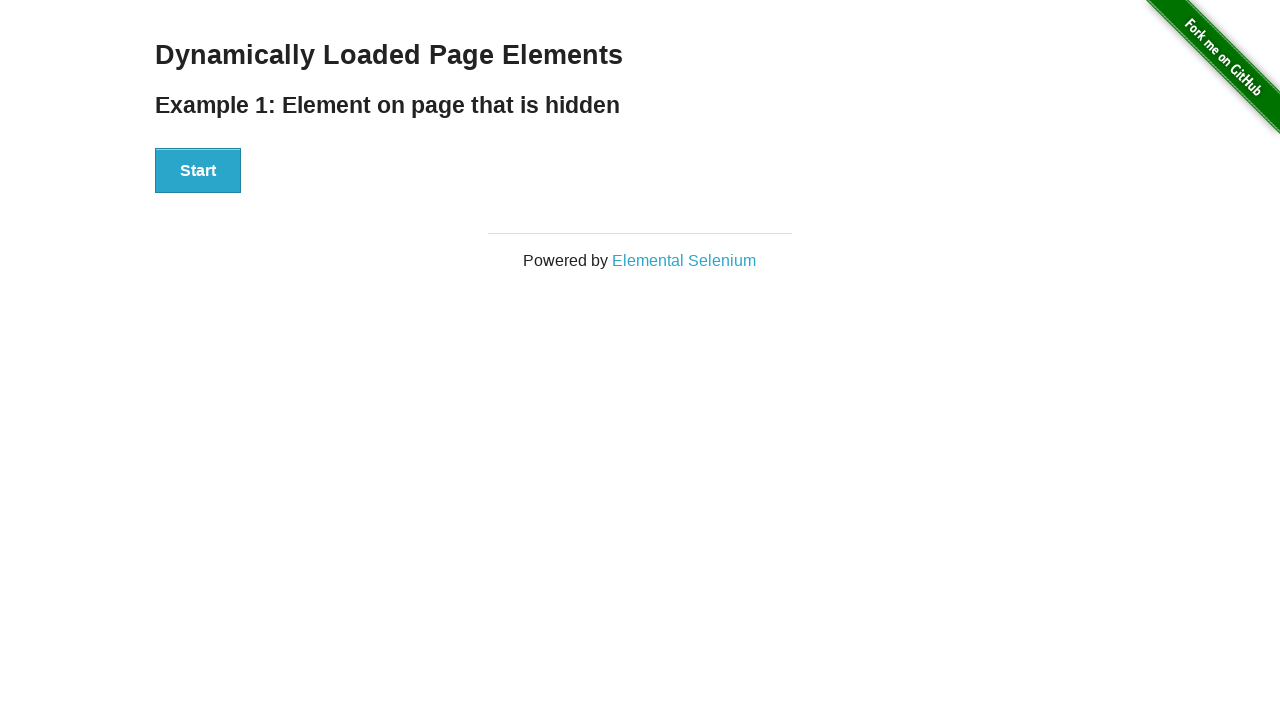

Clicked the Start button to trigger dynamic content loading at (198, 171) on xpath=//div[@id='start']/button
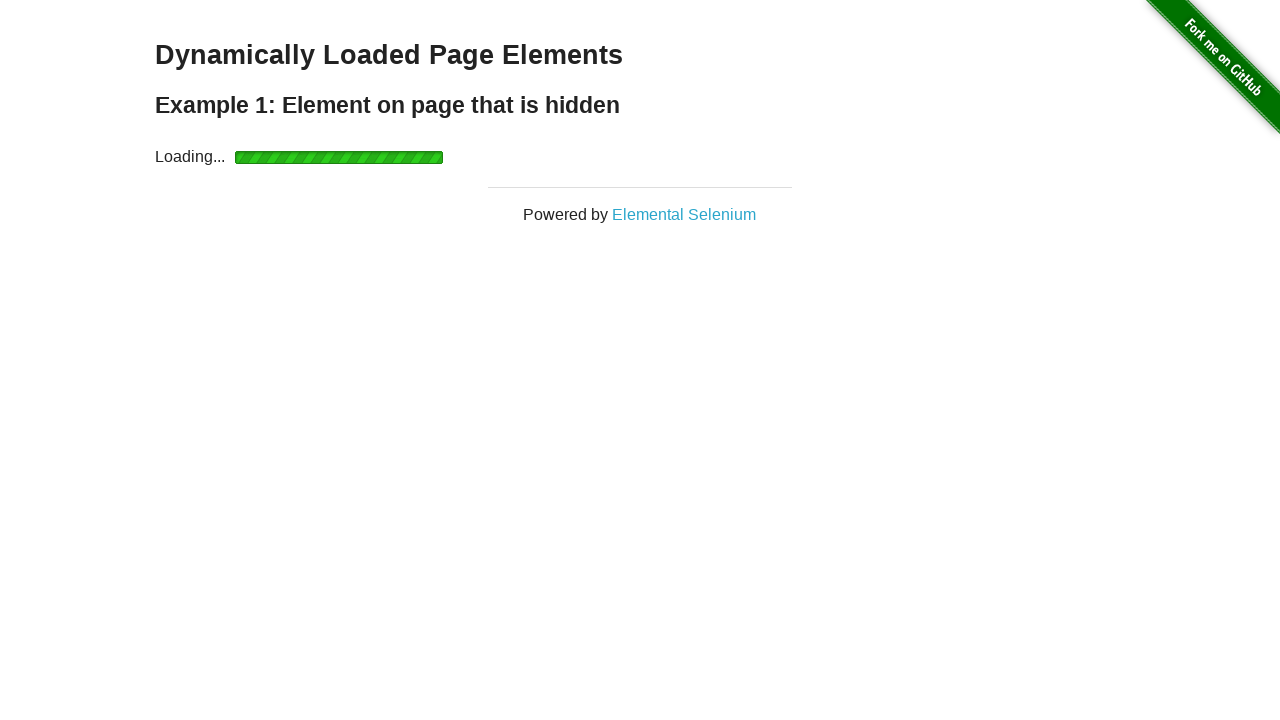

Waited for hidden content to become visible (finish element loaded)
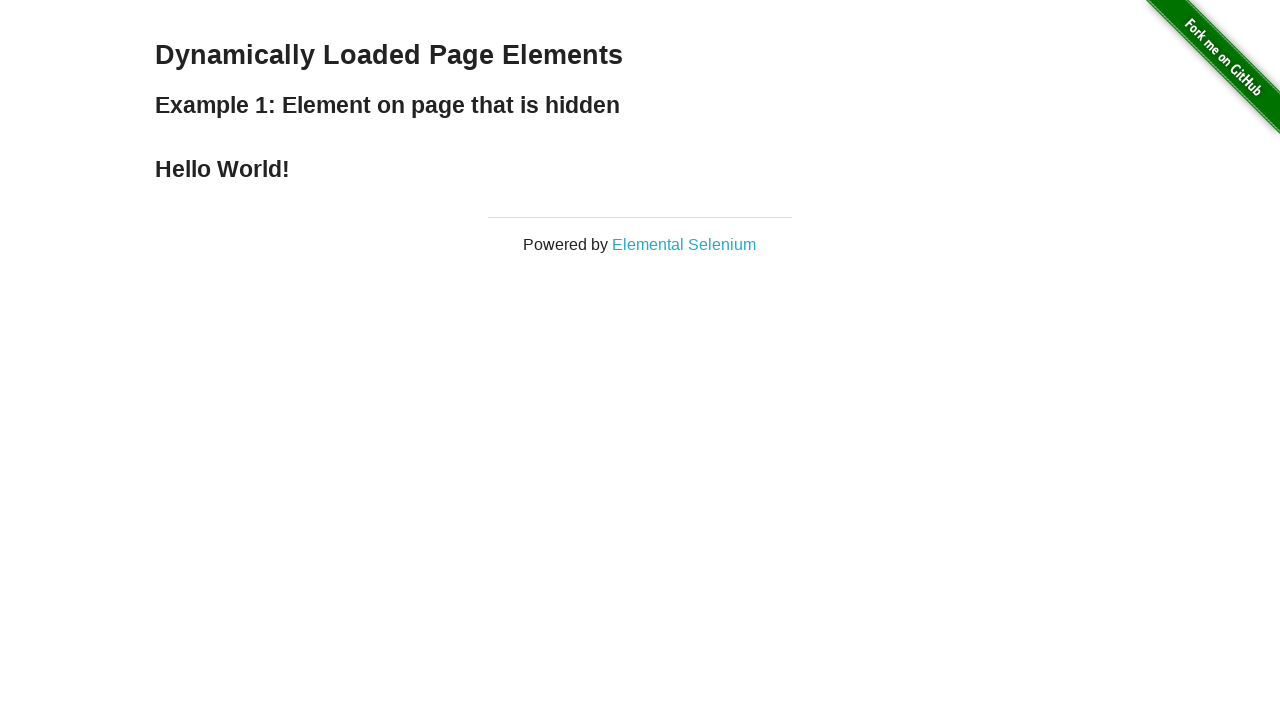

Retrieved loaded text element: 'Hello World!'
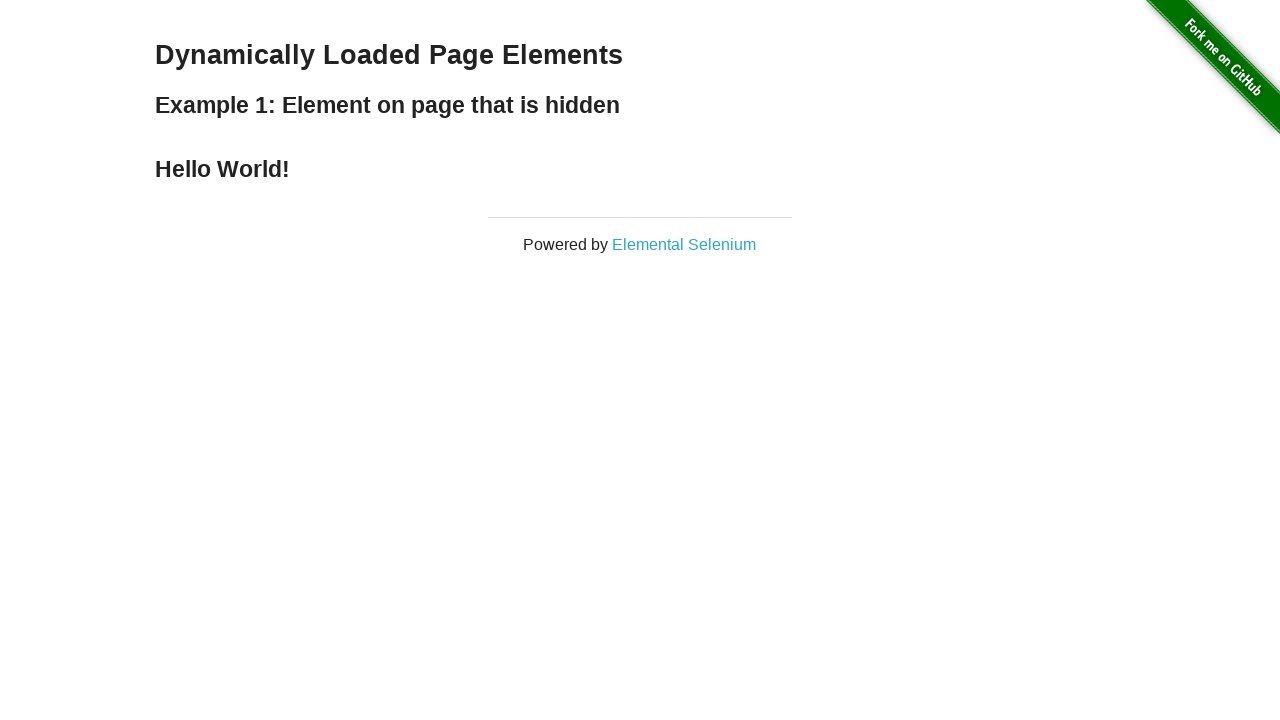

Printed the loaded text to console
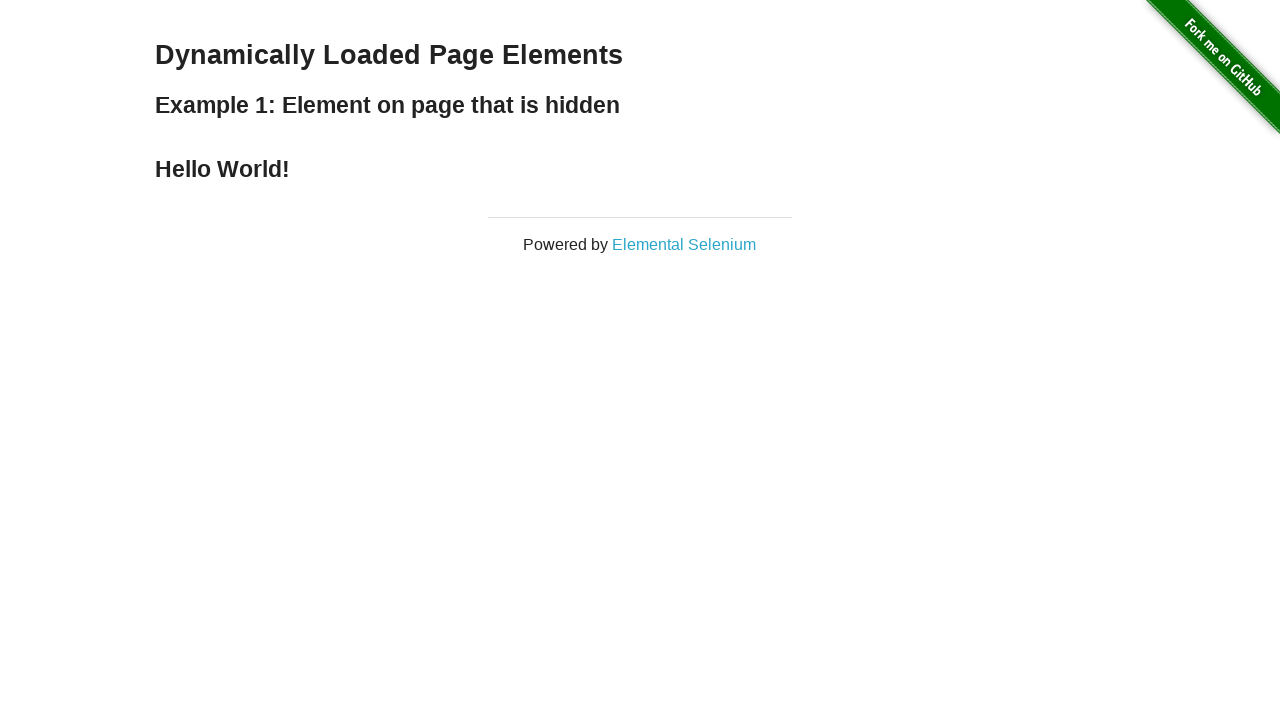

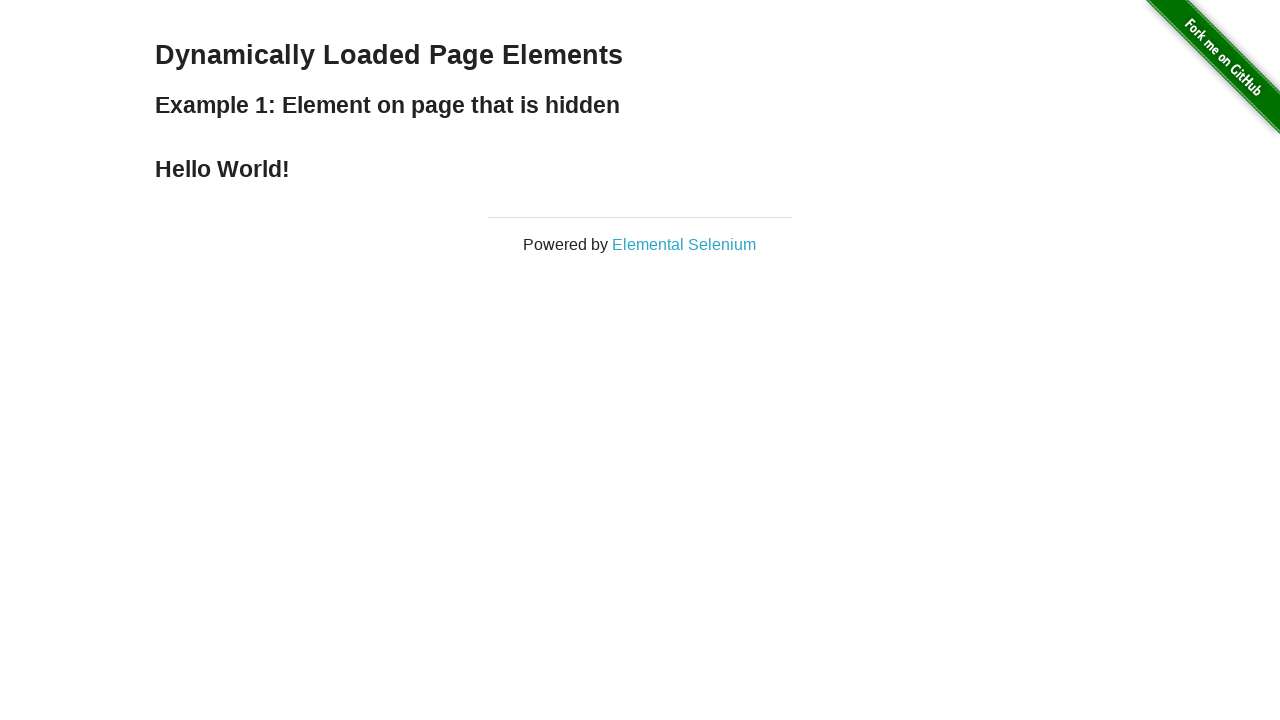